Tests clicking a link that opens a popup window, including scrolling to the element before clicking it

Starting URL: https://omayo.blogspot.com/2013/05/page-one.html

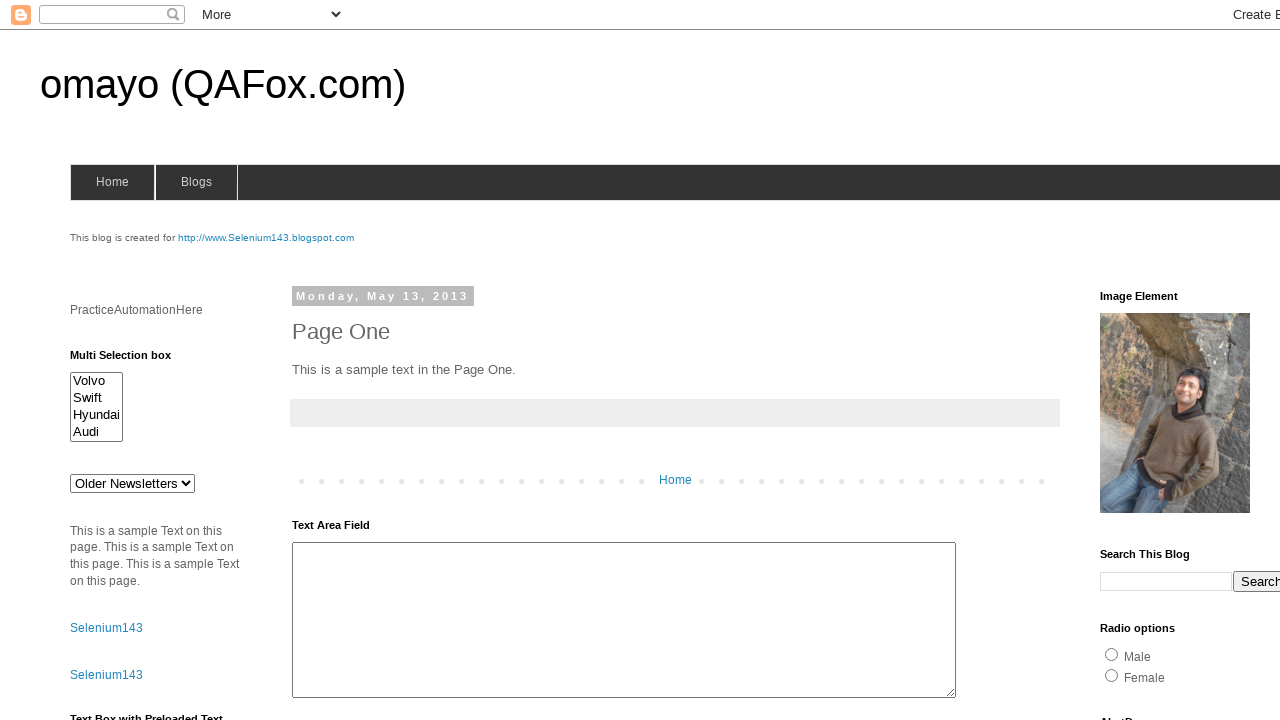

Located the 'Open a popup window' link element
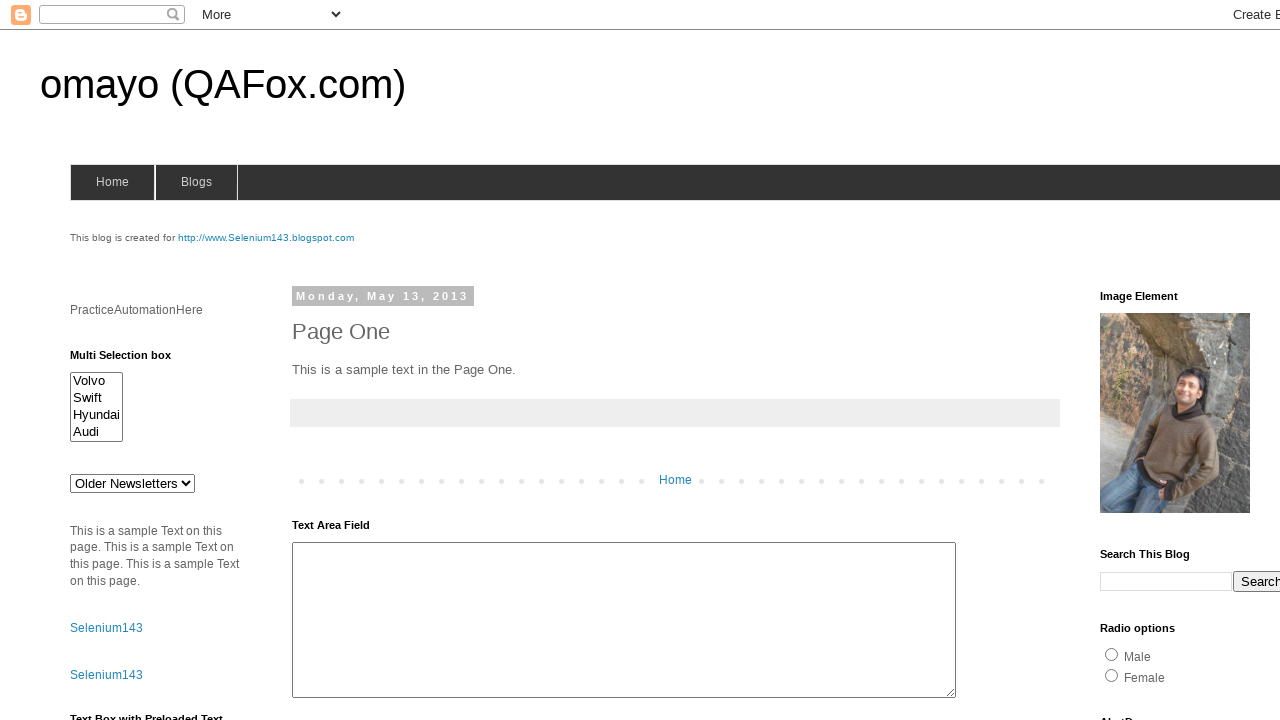

Scrolled the popup link into view
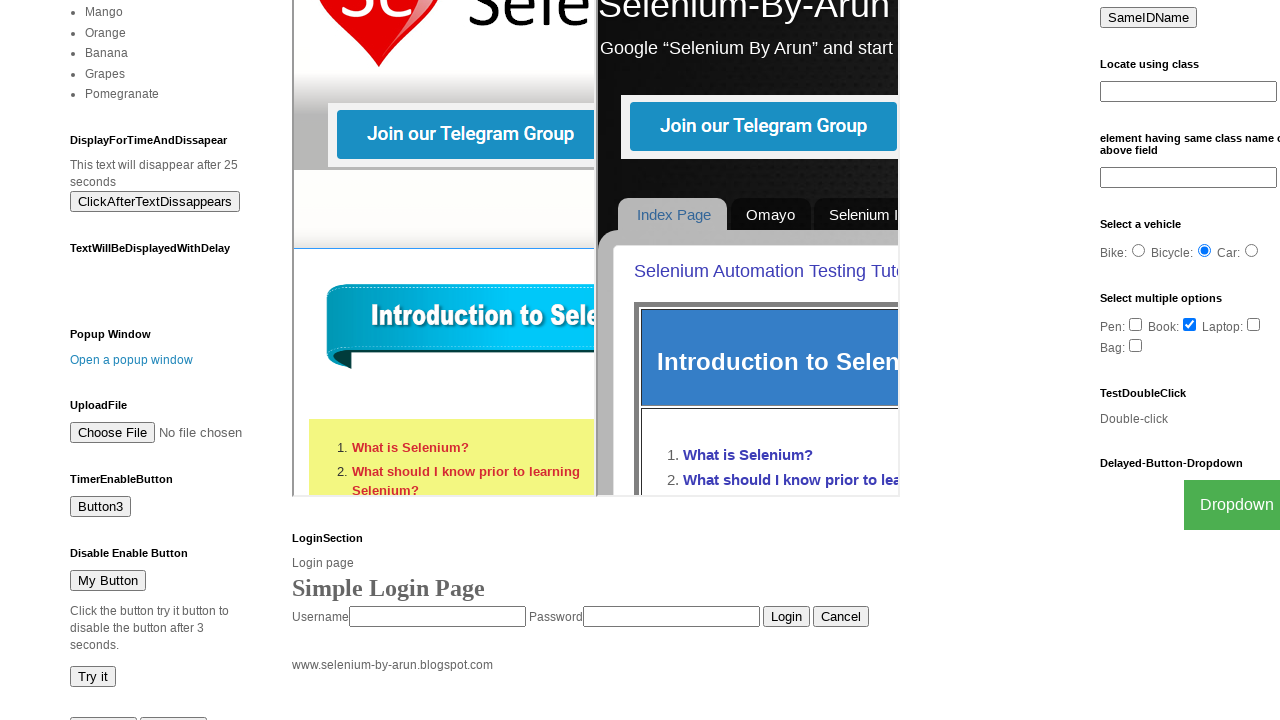

Waited 1 second for scroll animation to complete
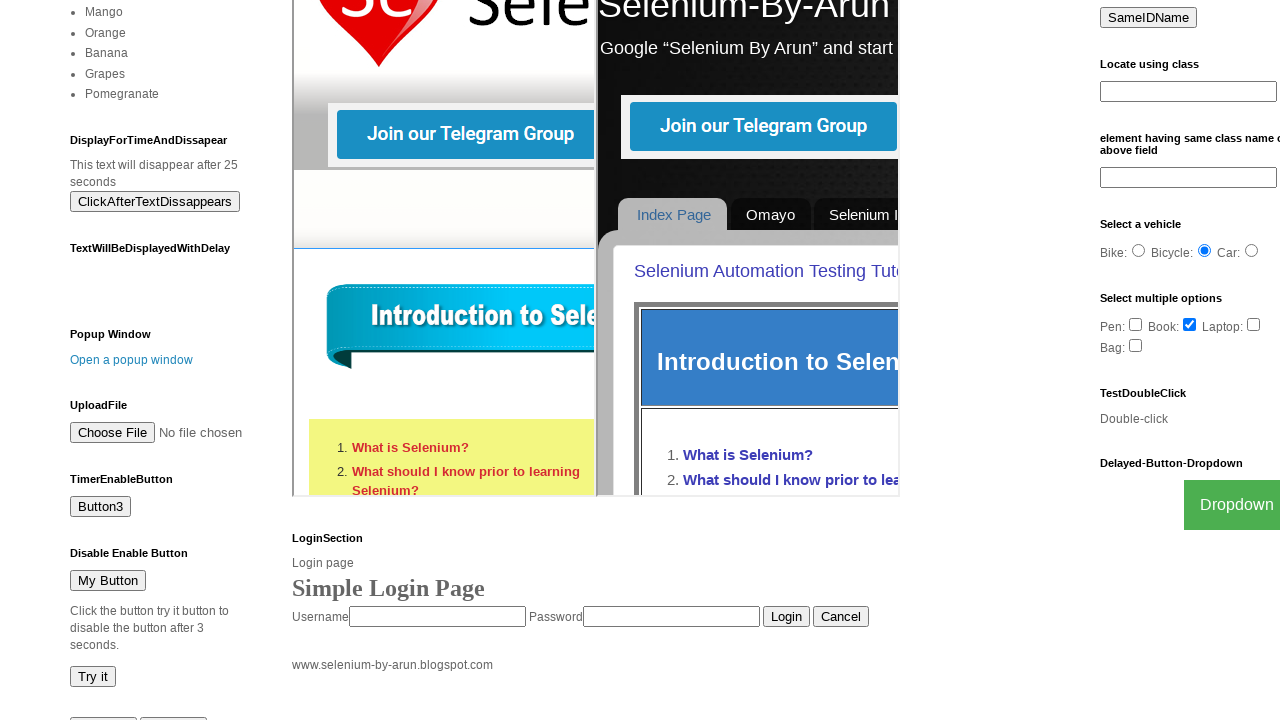

Clicked the popup link to open popup window at (132, 360) on text=Open a popup window
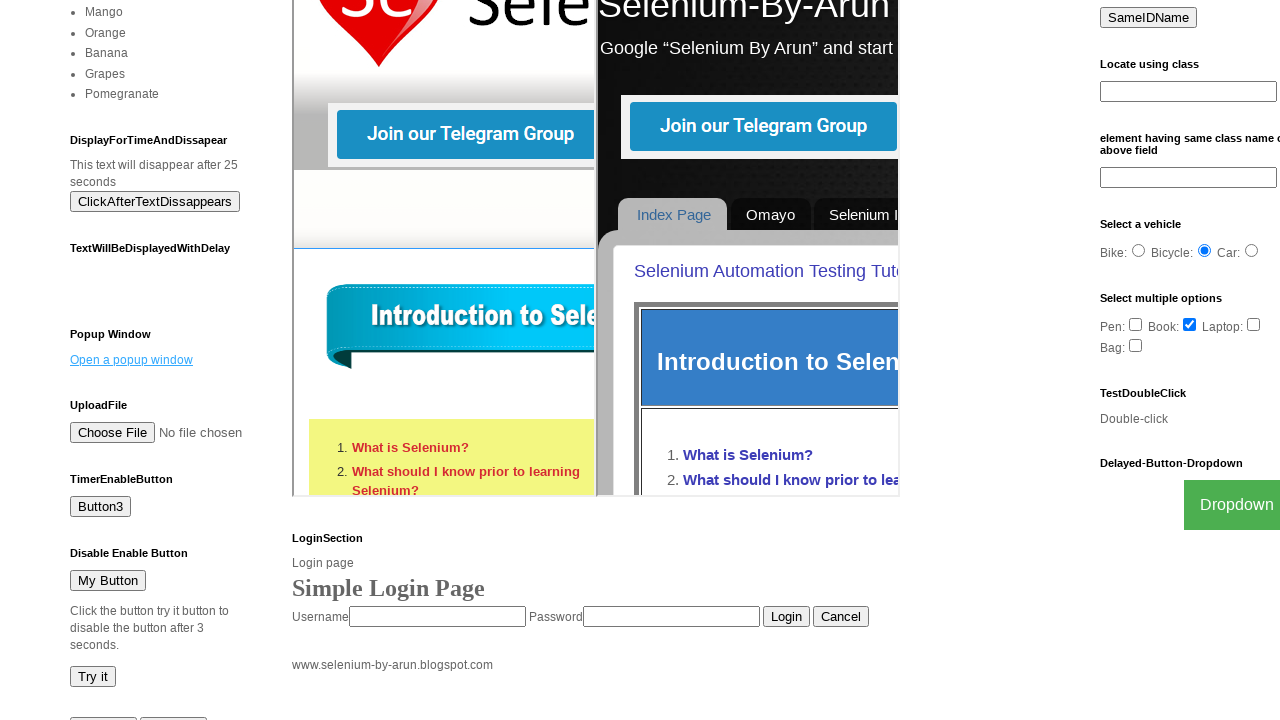

Waited 2 seconds for popup window to open
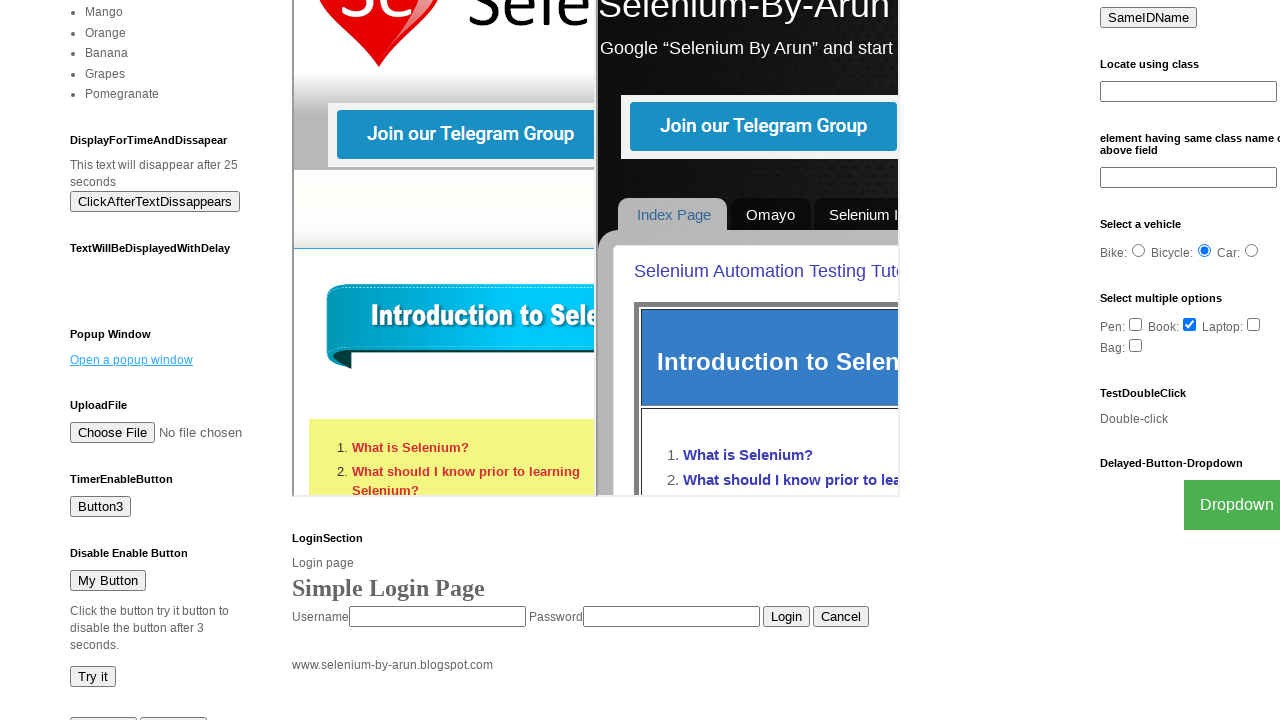

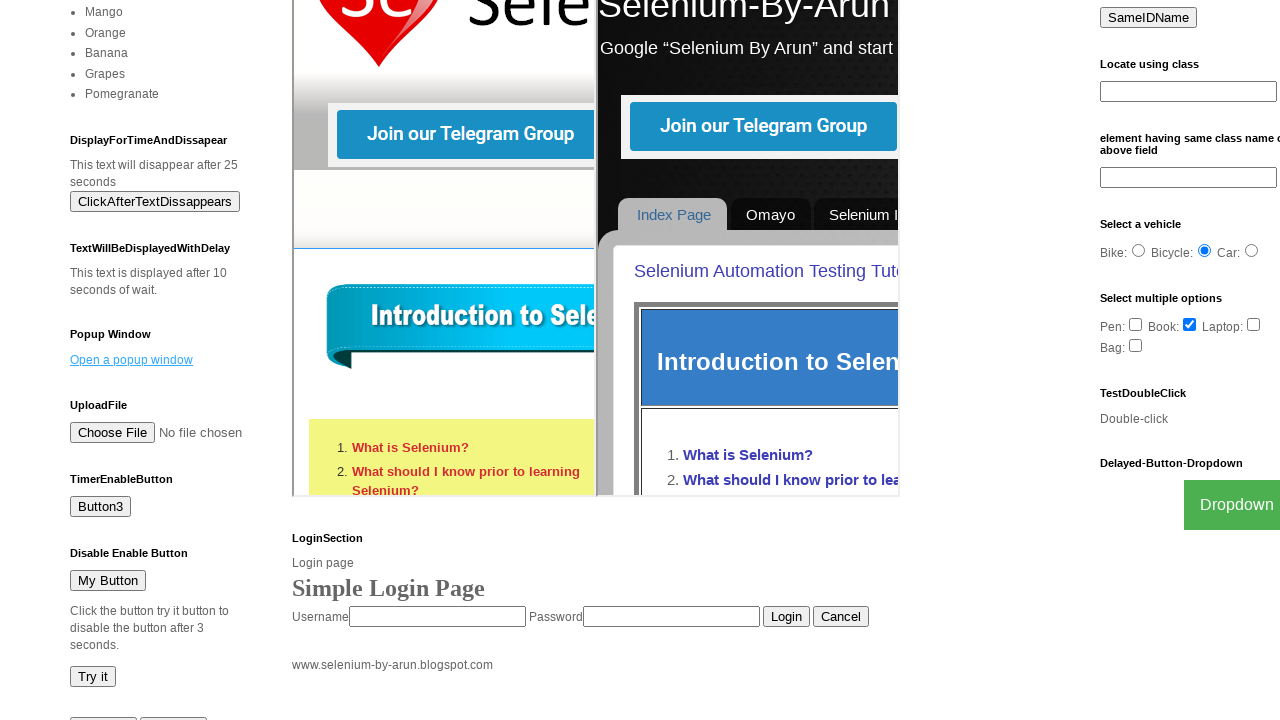